Tests the Contact Us form functionality by navigating to the contact page, filling in name, email, subject, and message fields, submitting the form, accepting the alert, and returning to home page.

Starting URL: https://www.automationexercise.com/

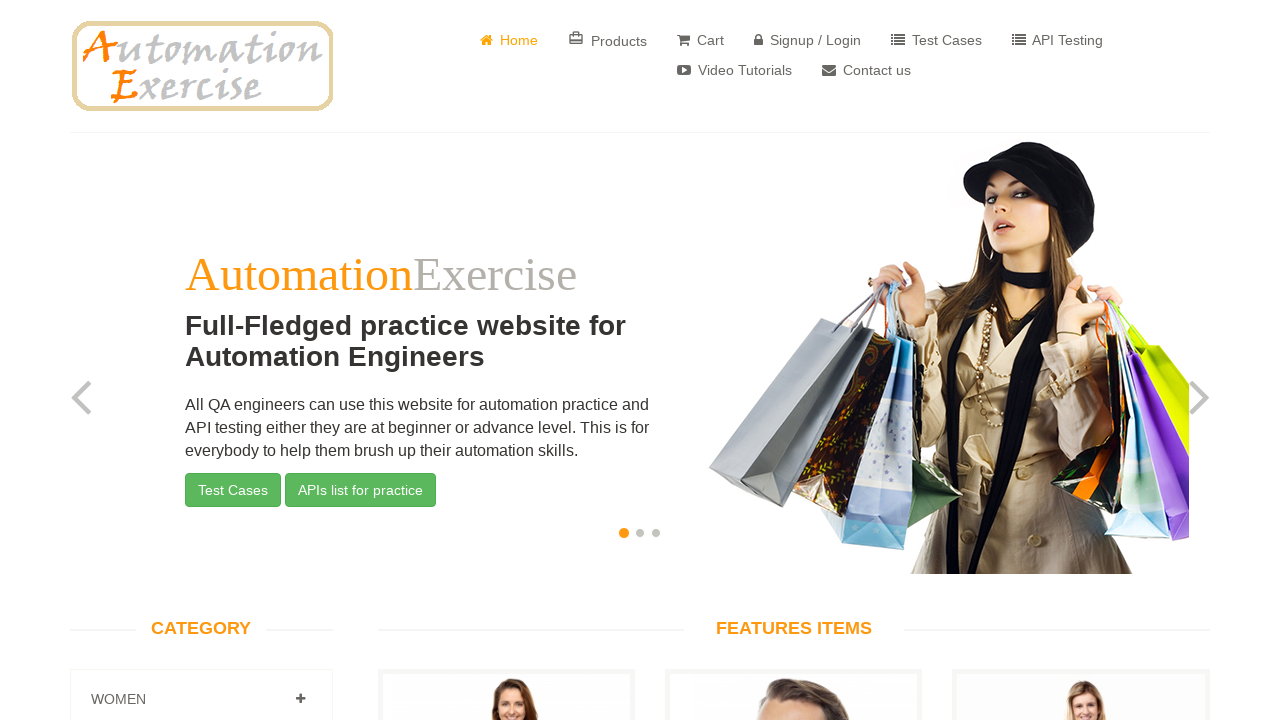

Clicked on 'Contact us' link at (866, 70) on a:has-text('Contact us')
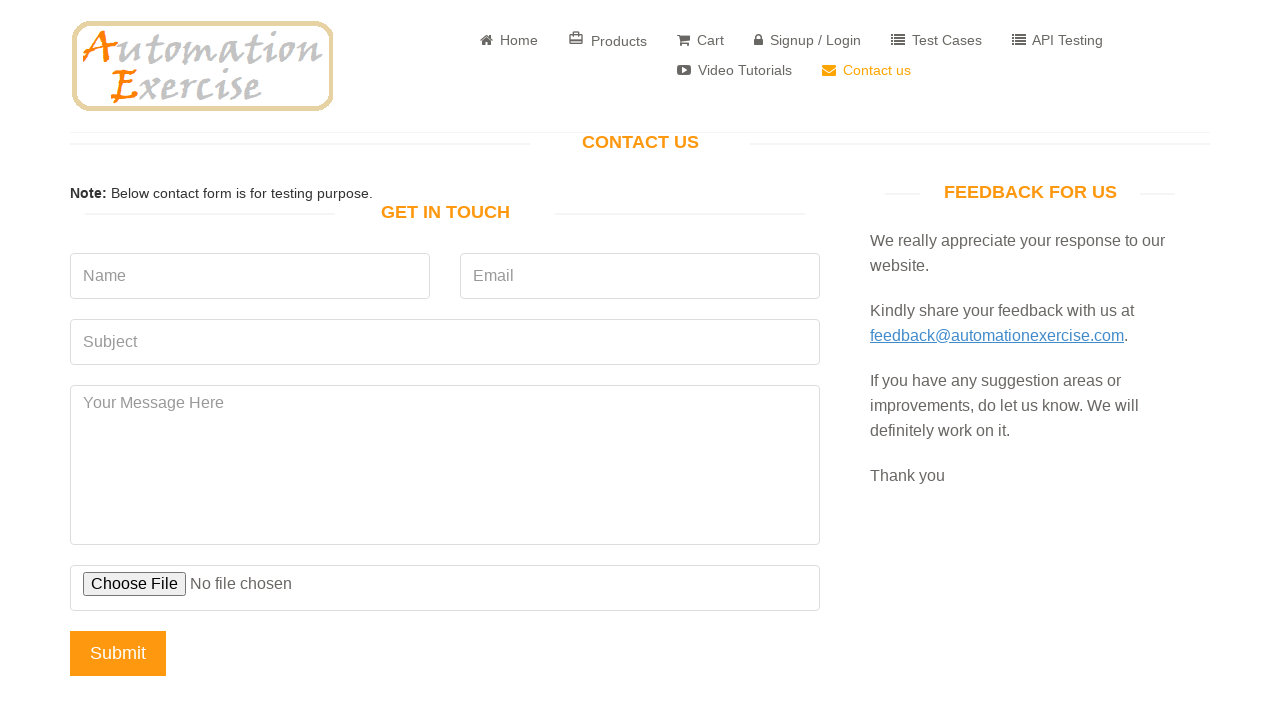

Contact form loaded and became visible
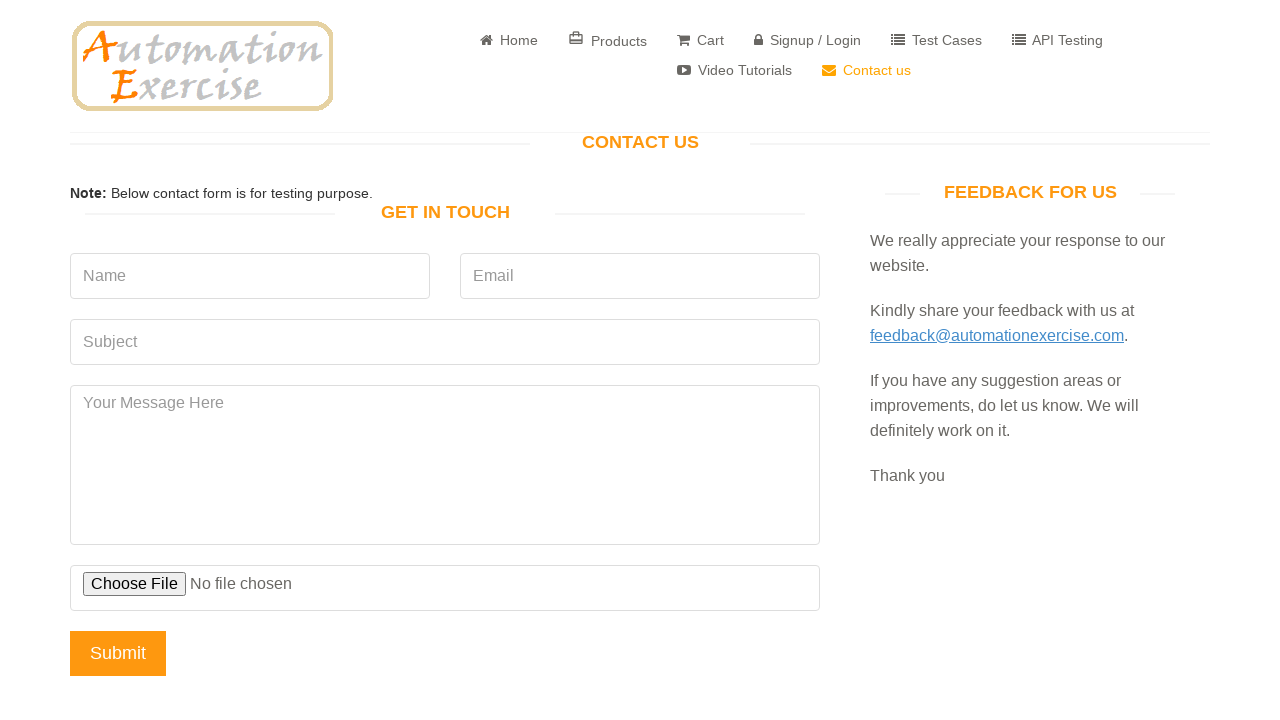

Filled name field with 'Michael Thompson' on #contact-us-form input[data-qa='name']
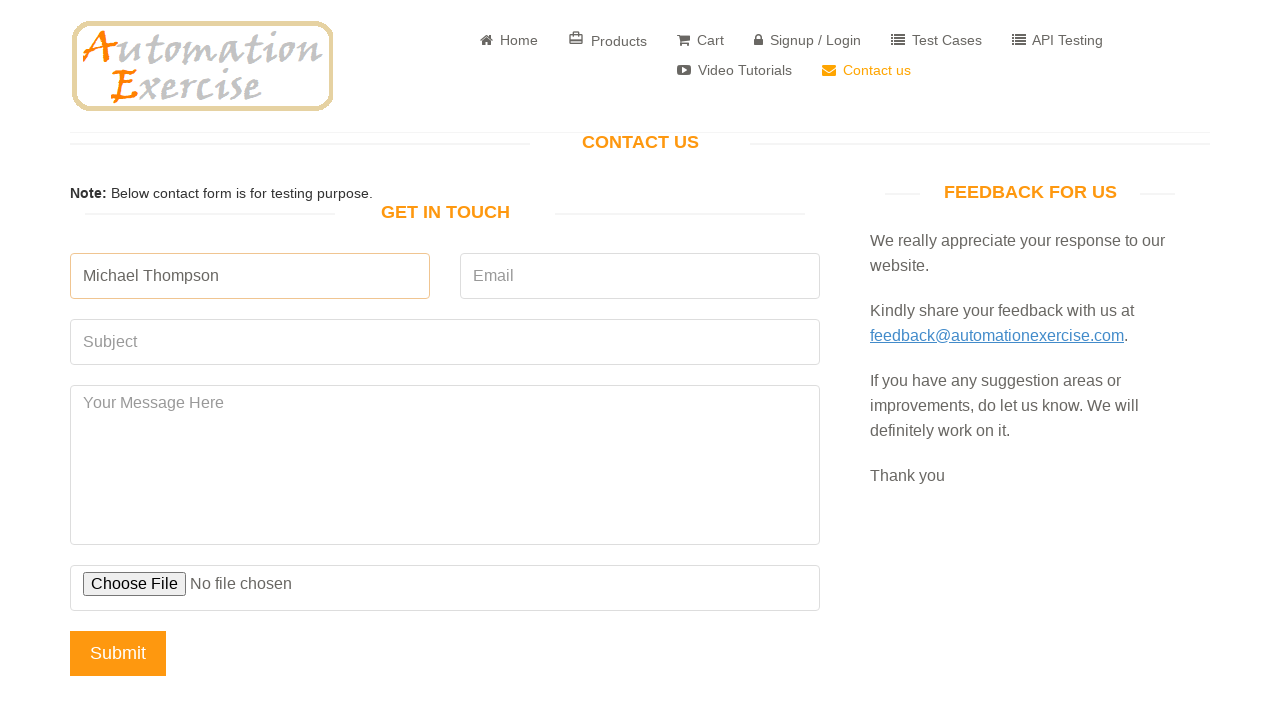

Filled email field with 'michael.thompson87@yopmail.com' on #contact-us-form input[data-qa='email']
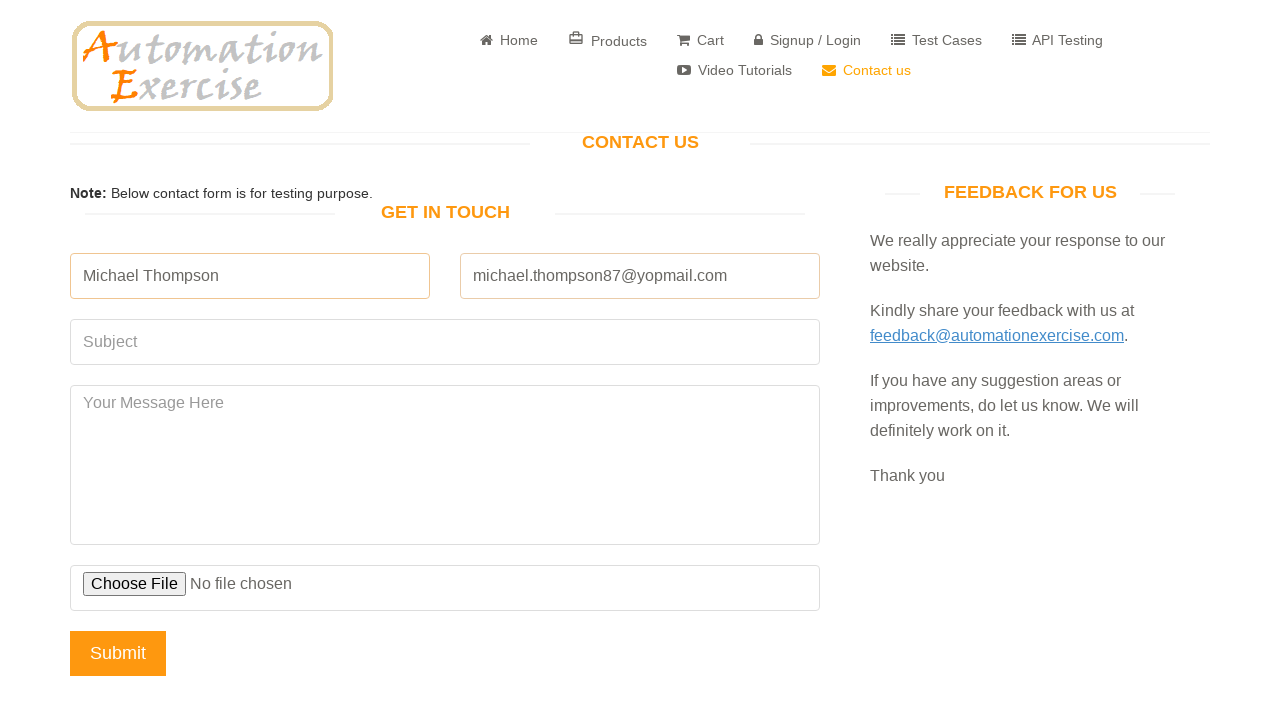

Filled subject field with 'Product Inquiry Question' on #contact-us-form input[data-qa='subject']
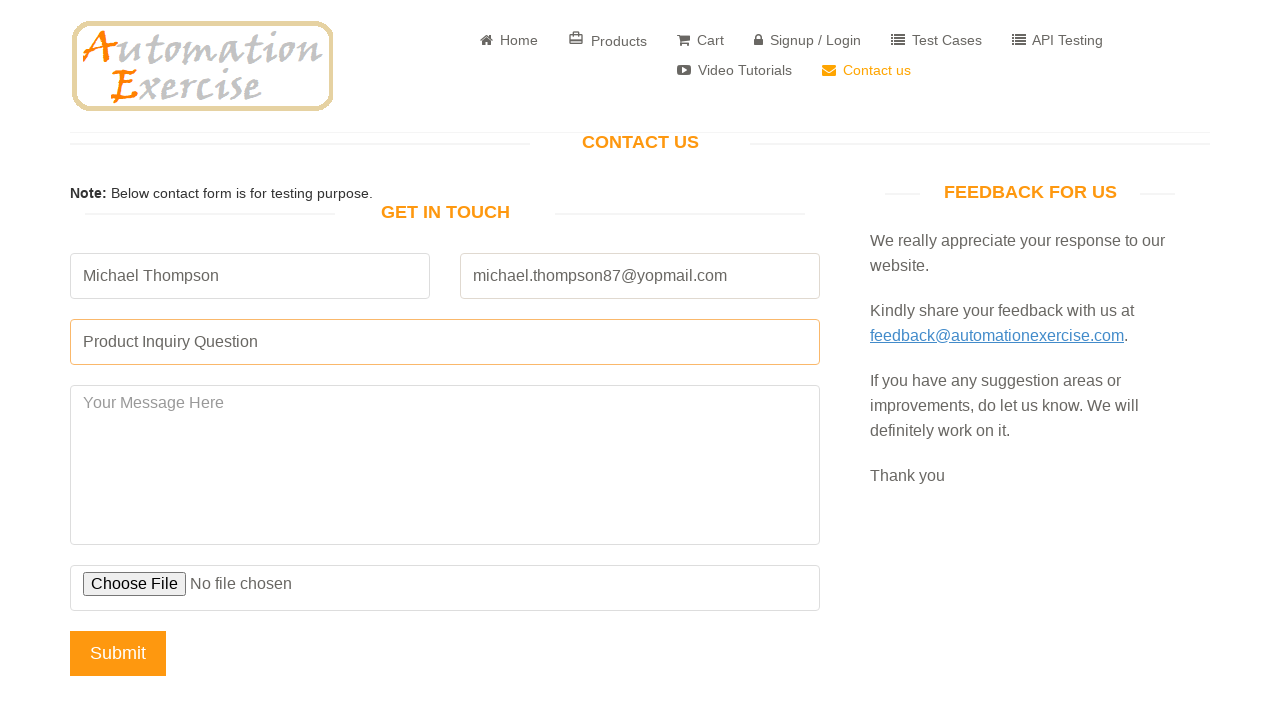

Filled message field with inquiry text on #contact-us-form textarea[data-qa='message']
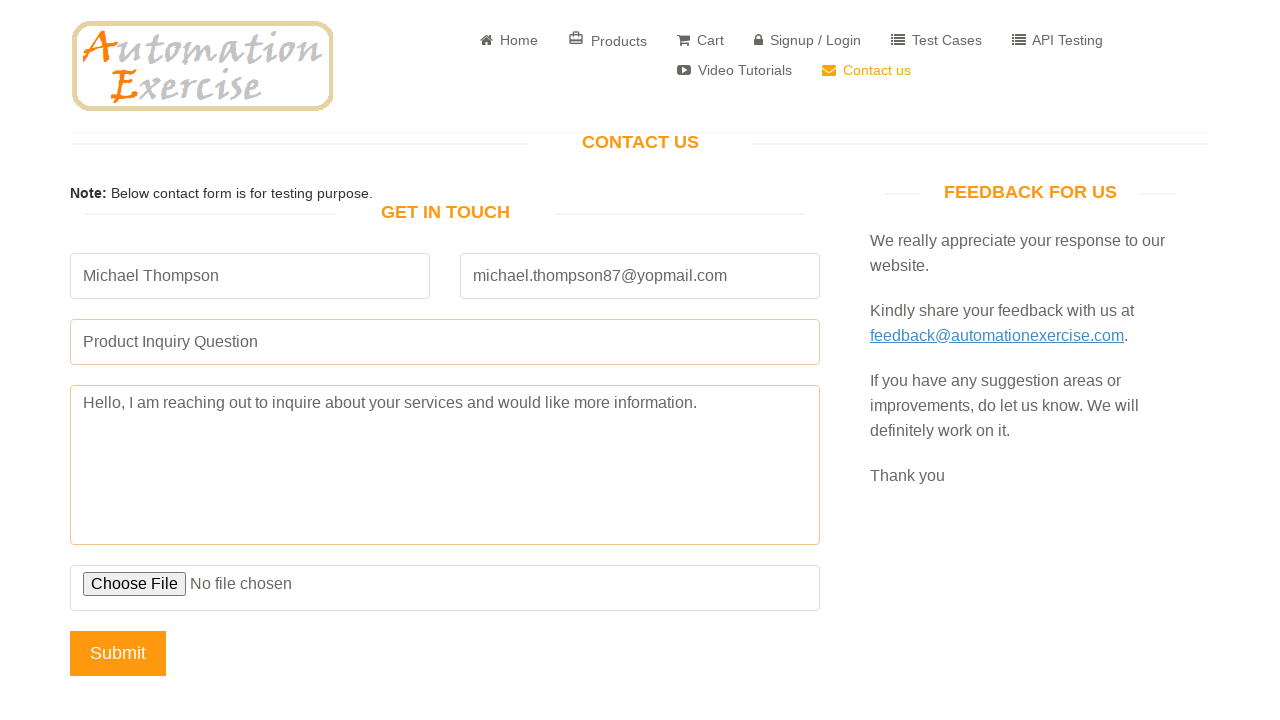

Set up dialog handler to accept alerts
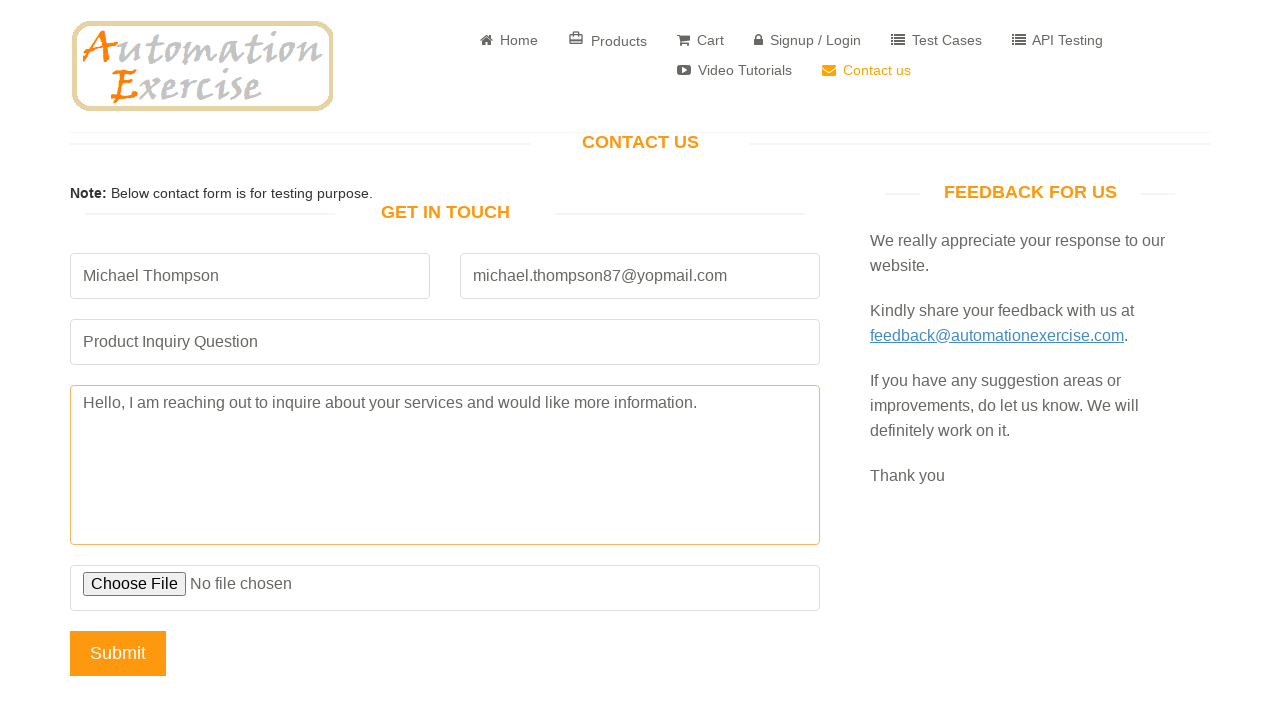

Clicked Submit button to submit the contact form at (118, 653) on #contact-us-form input[data-qa='submit-button']
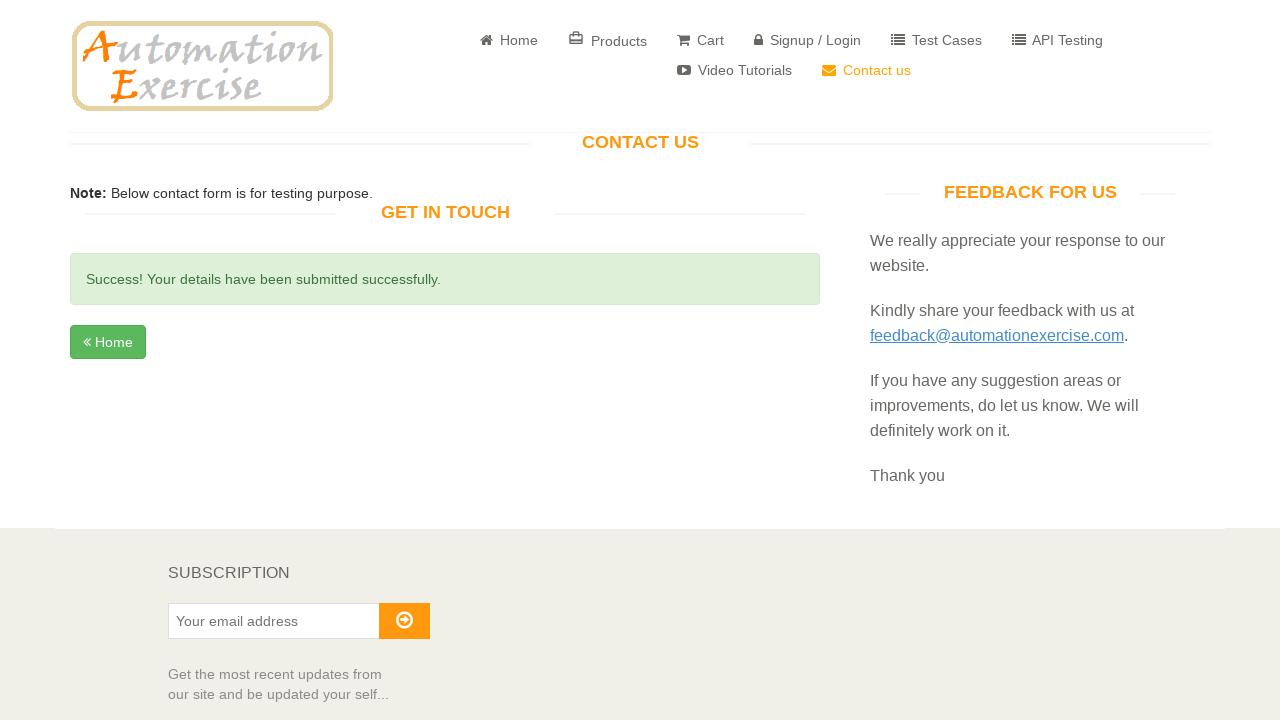

Clicked Home button to navigate back to home page at (509, 40) on a:has-text('Home')
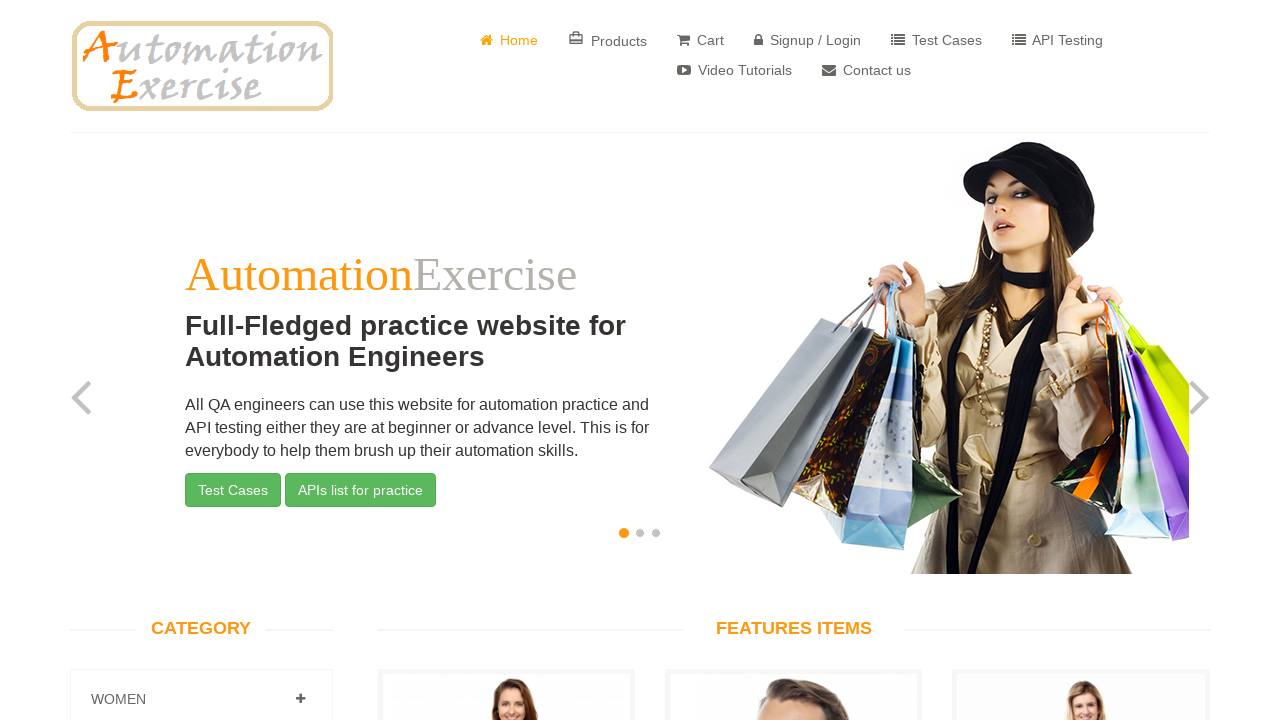

Home page loaded successfully, logo element is visible
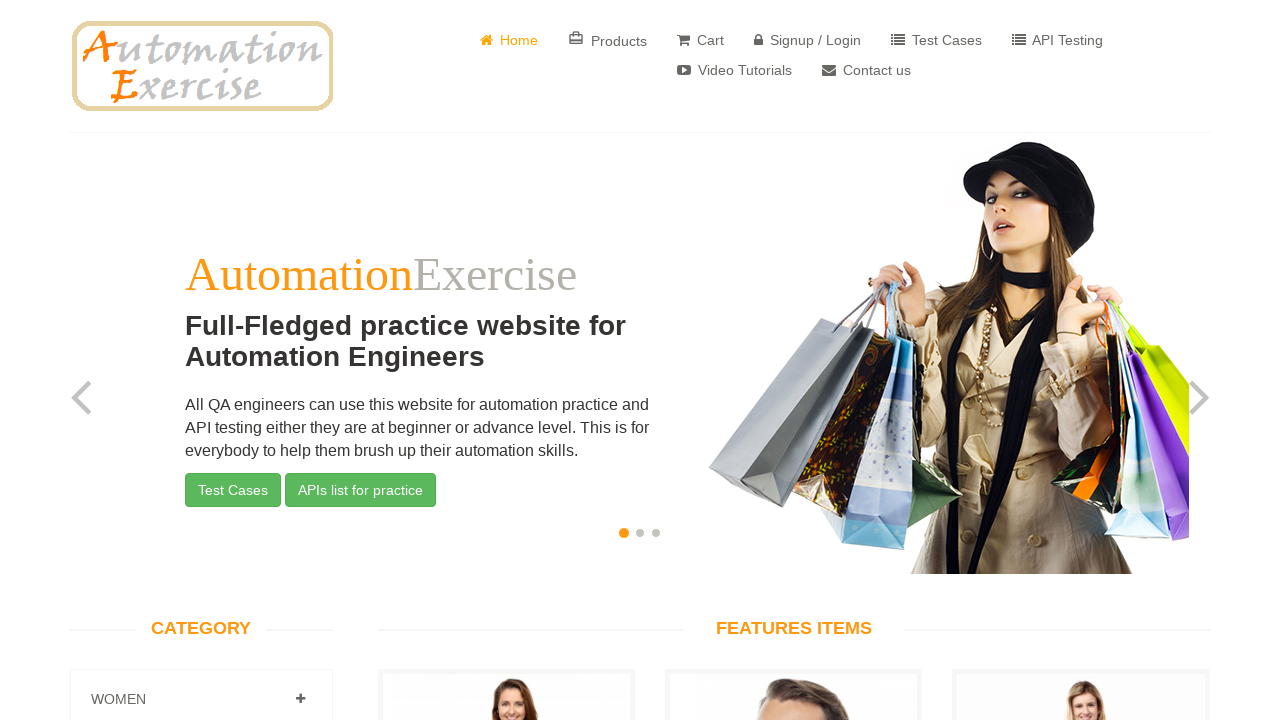

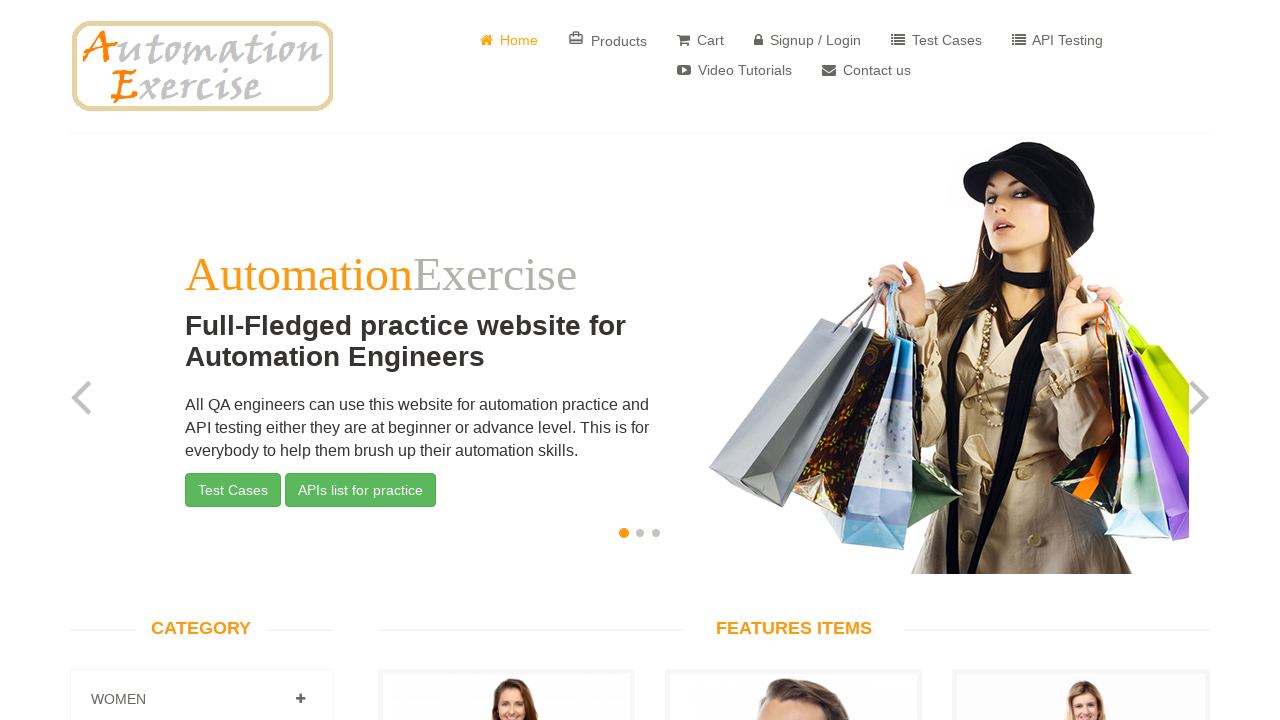